Tests JavaScript alert handling by clicking a button that triggers an alert, verifying the alert text, and accepting the alert dialog.

Starting URL: http://www.tizag.com/javascriptT/javascriptalert.php

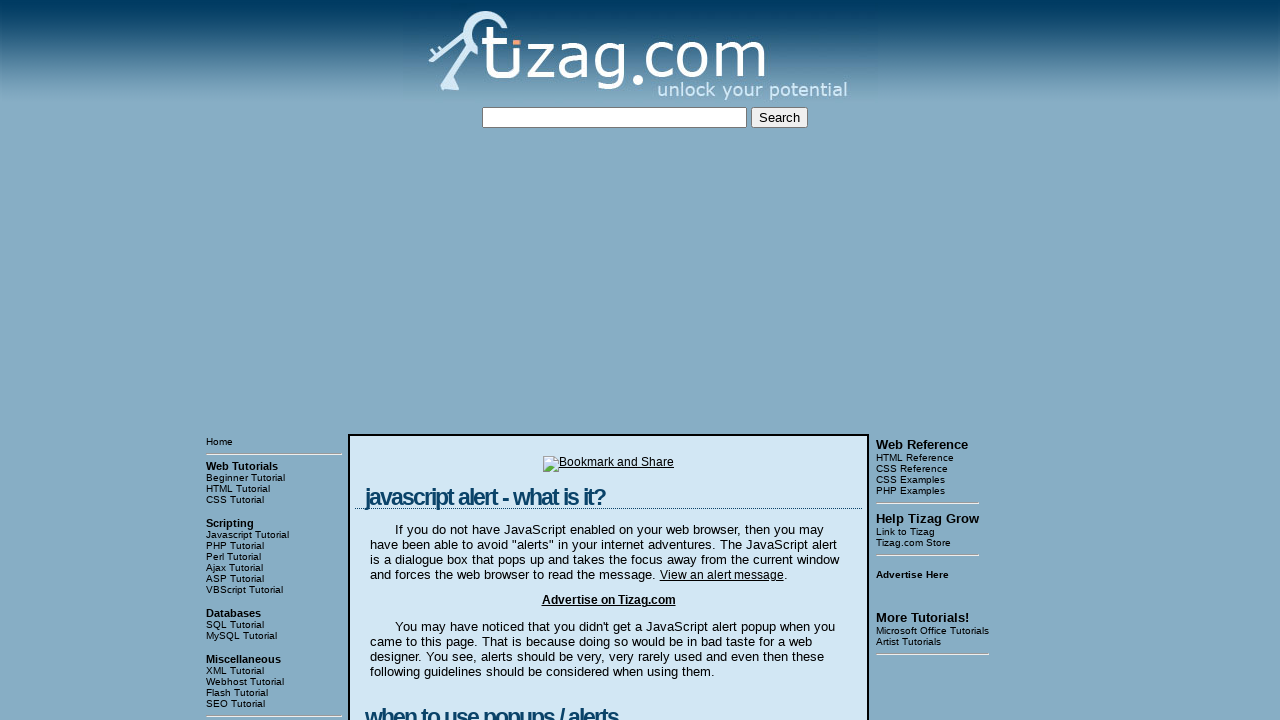

Set up dialog handler to accept alerts with expected text
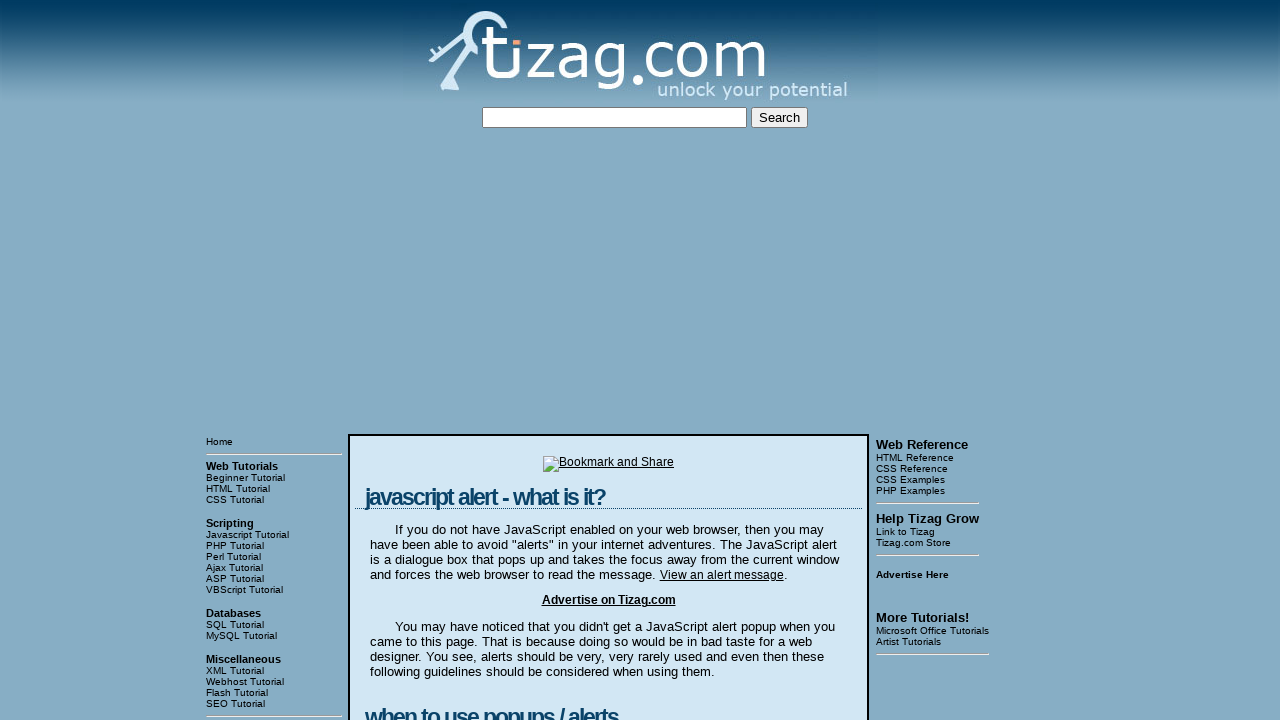

Clicked button to trigger JavaScript alert at (428, 361) on input[type='button']
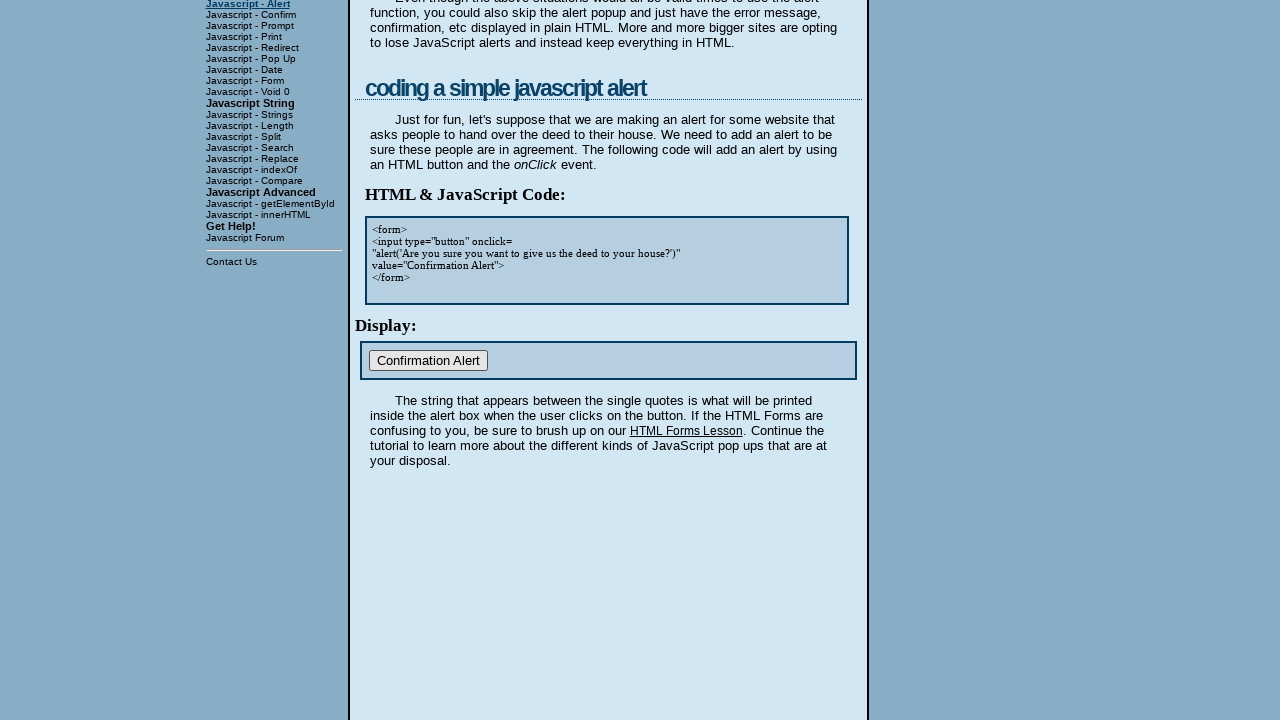

Waited for alert dialog to be handled
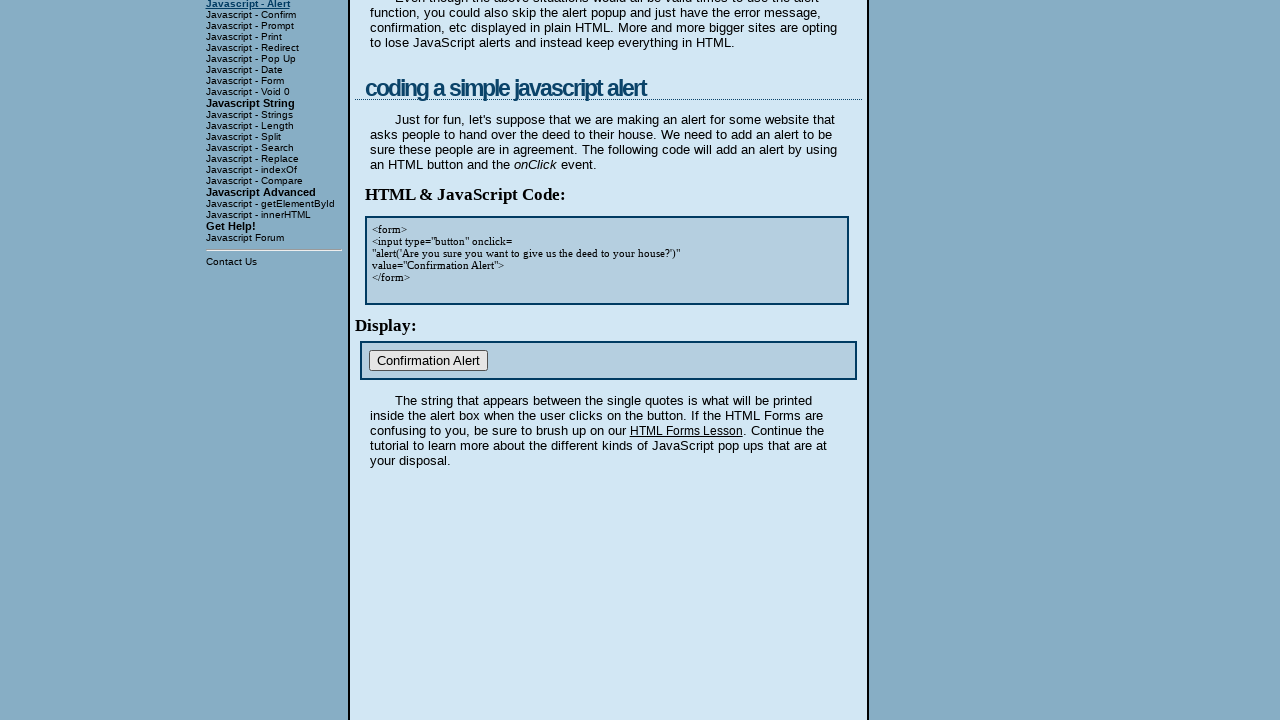

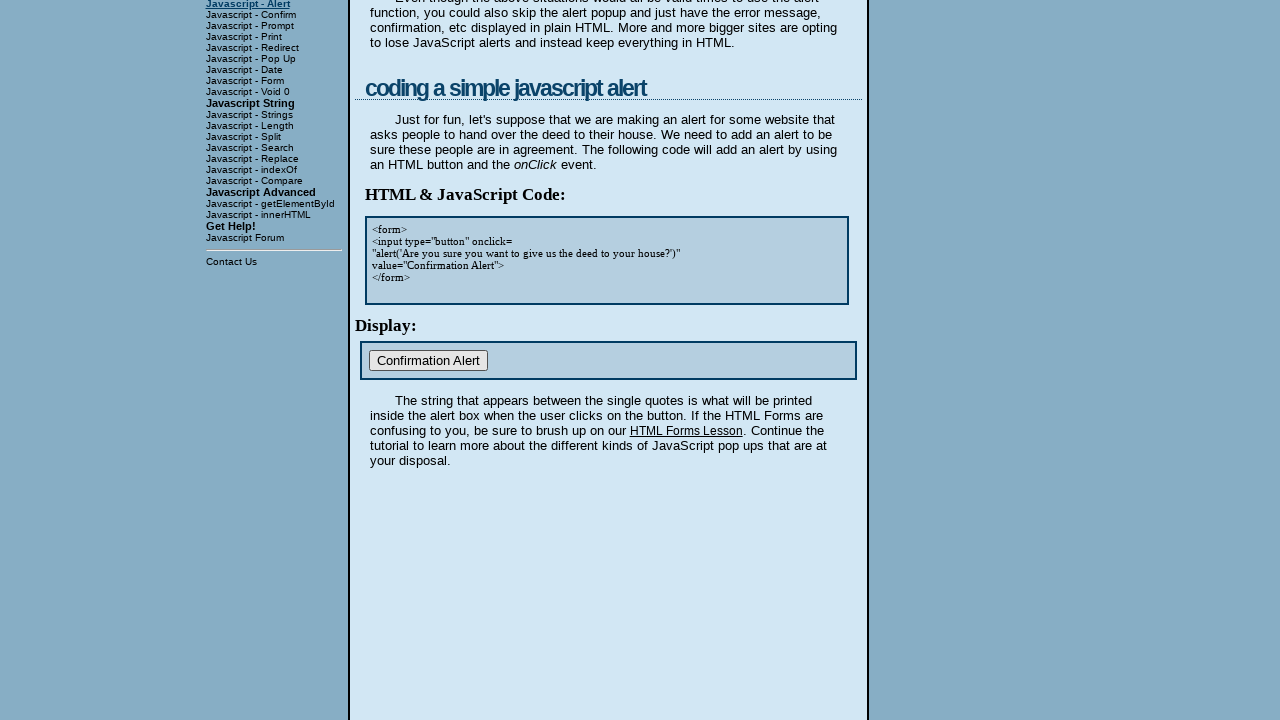